Tests the add/remove elements functionality by adding two elements, deleting one, and verifying the count

Starting URL: http://the-internet.herokuapp.com/add_remove_elements/

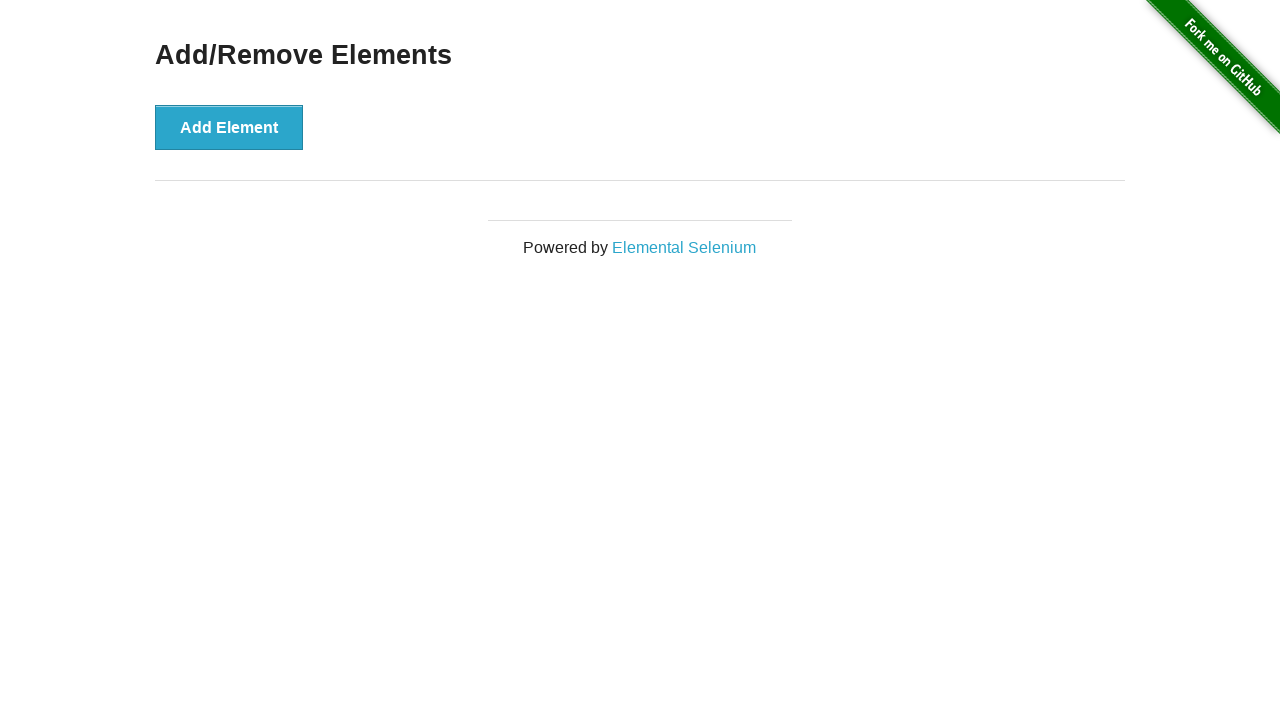

Clicked Add Element button (1st time) at (229, 127) on xpath=//button[text()='Add Element']
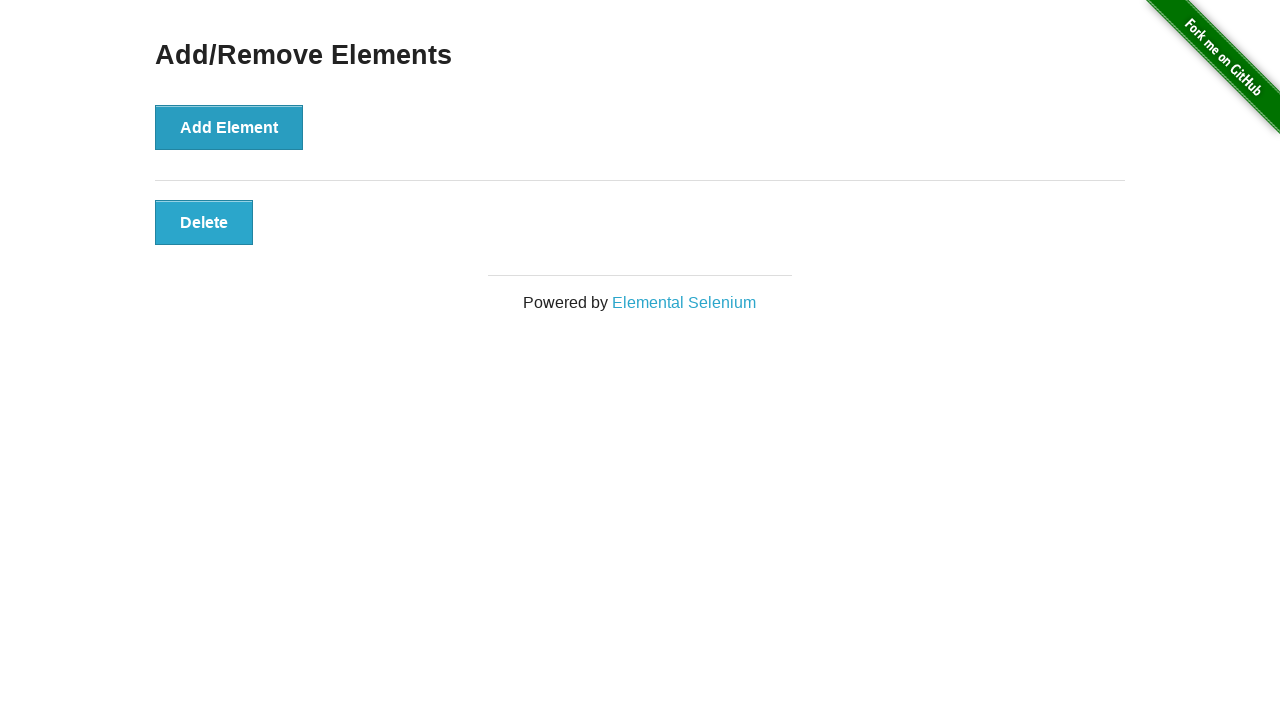

Clicked Add Element button (2nd time) at (229, 127) on xpath=//button[text()='Add Element']
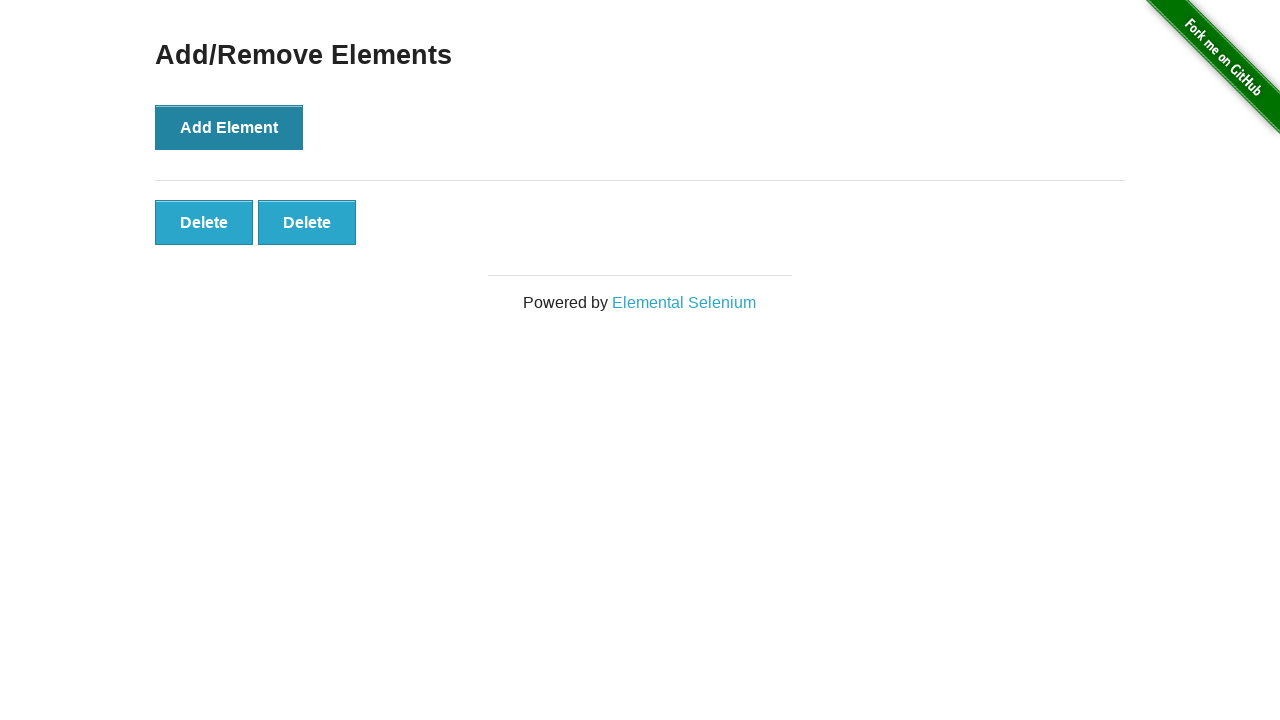

Clicked Delete button to remove one element at (204, 222) on xpath=//button[text()='Delete']
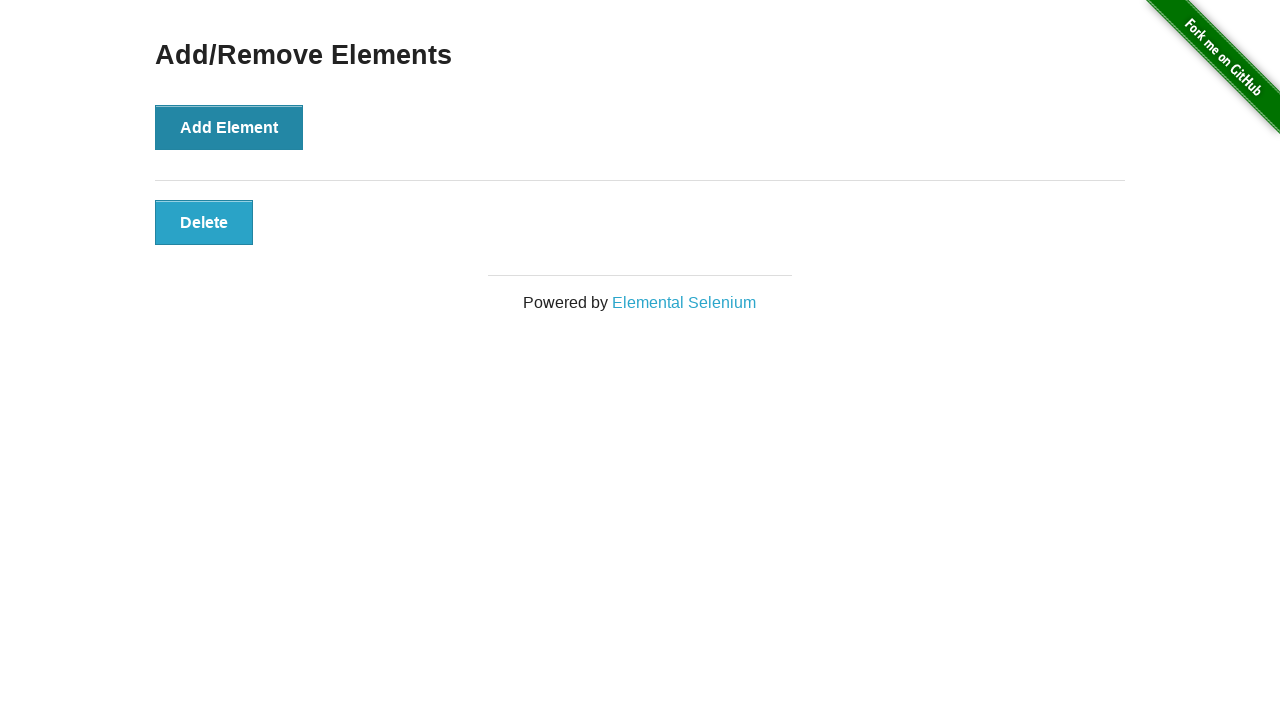

Retrieved all remaining Delete buttons
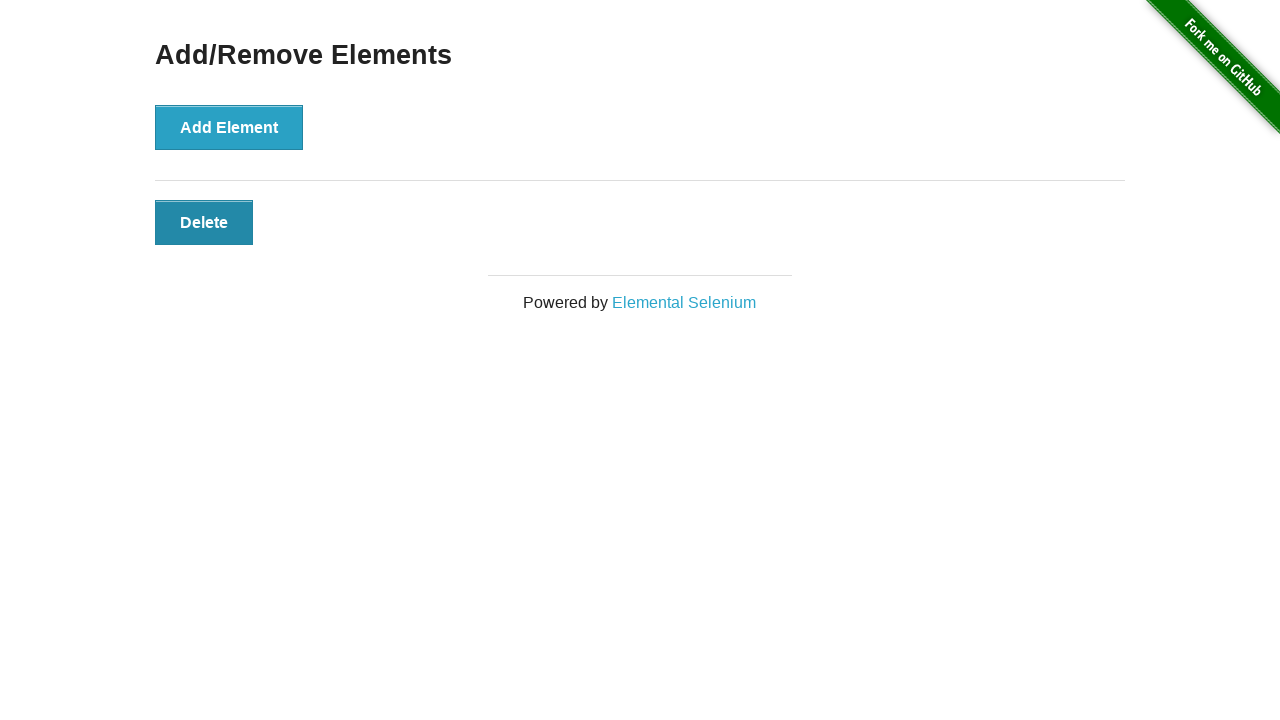

Verified that exactly 1 delete button remains after deletion
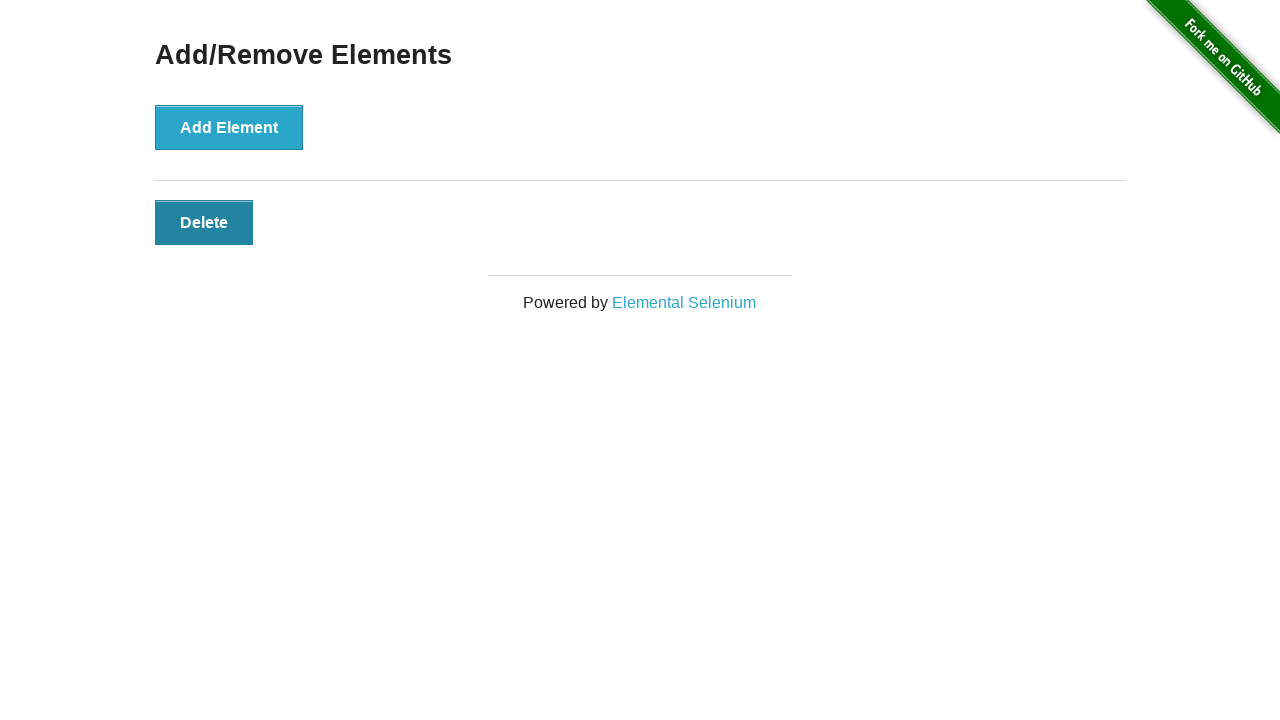

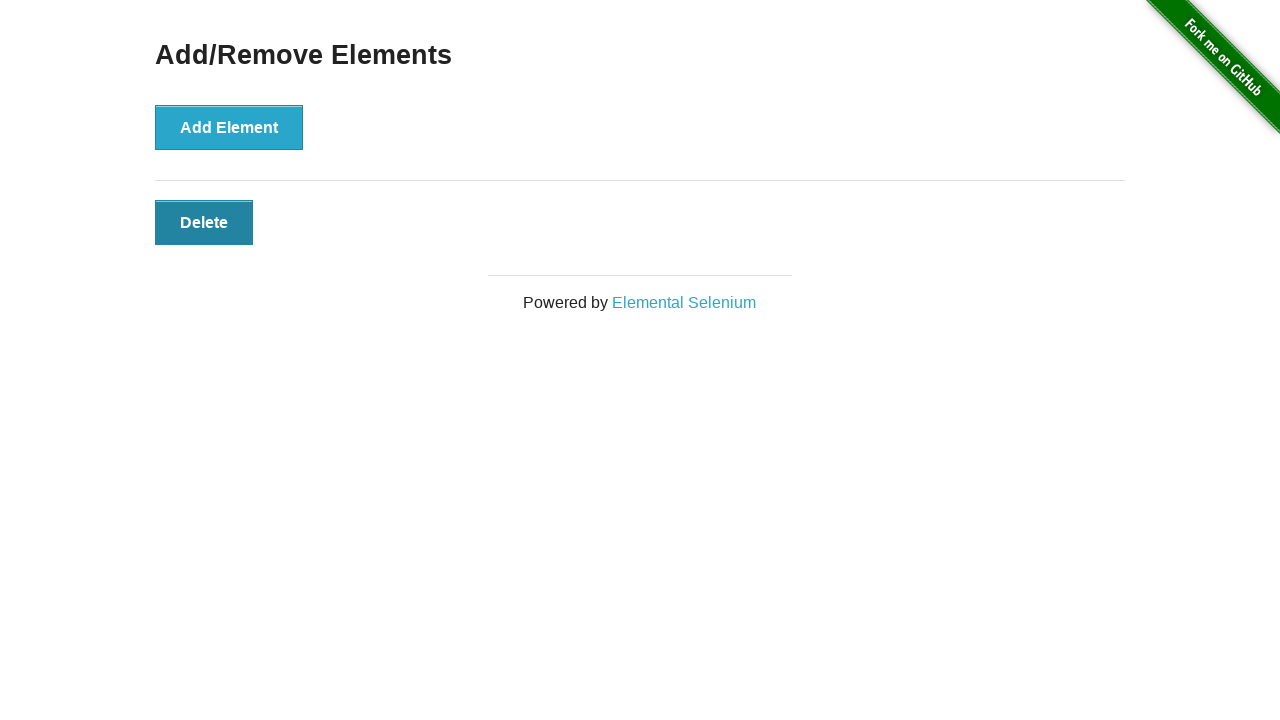